Tests browser tab handling by opening a new tab and switching between parent and child windows to verify content

Starting URL: https://demoqa.com/browser-windows

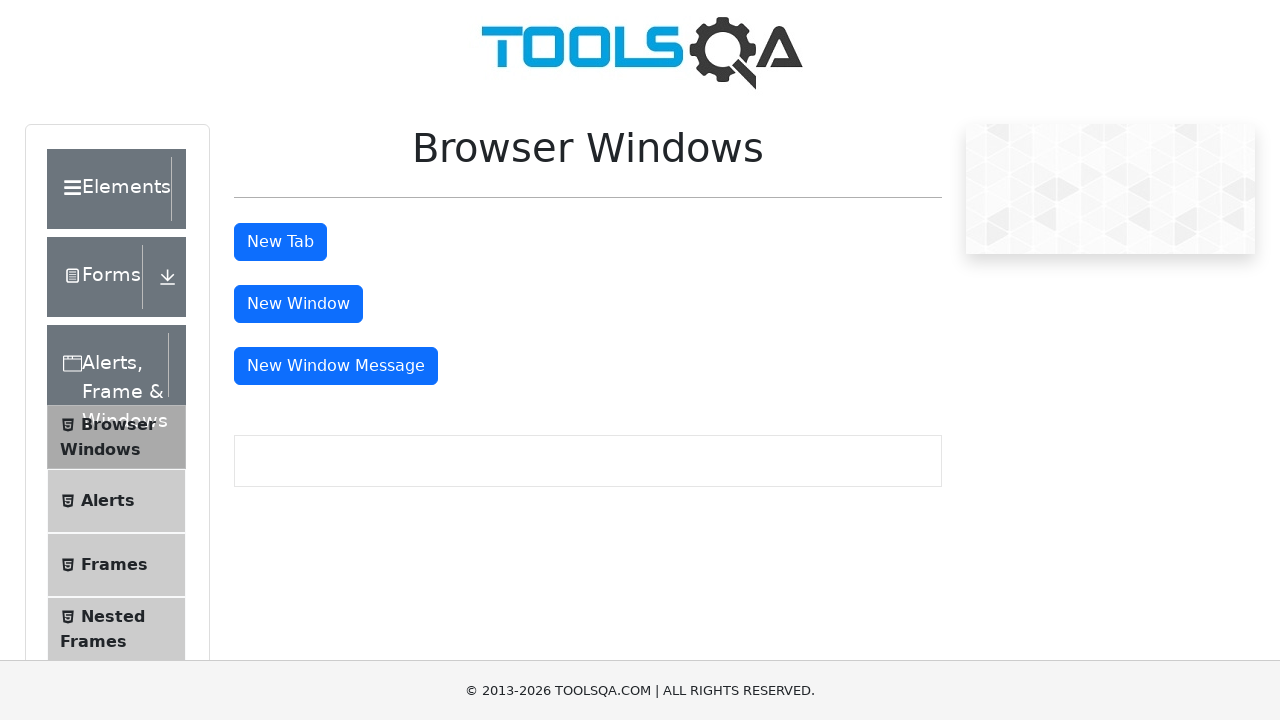

Clicked button to open new tab at (280, 242) on #tabButton
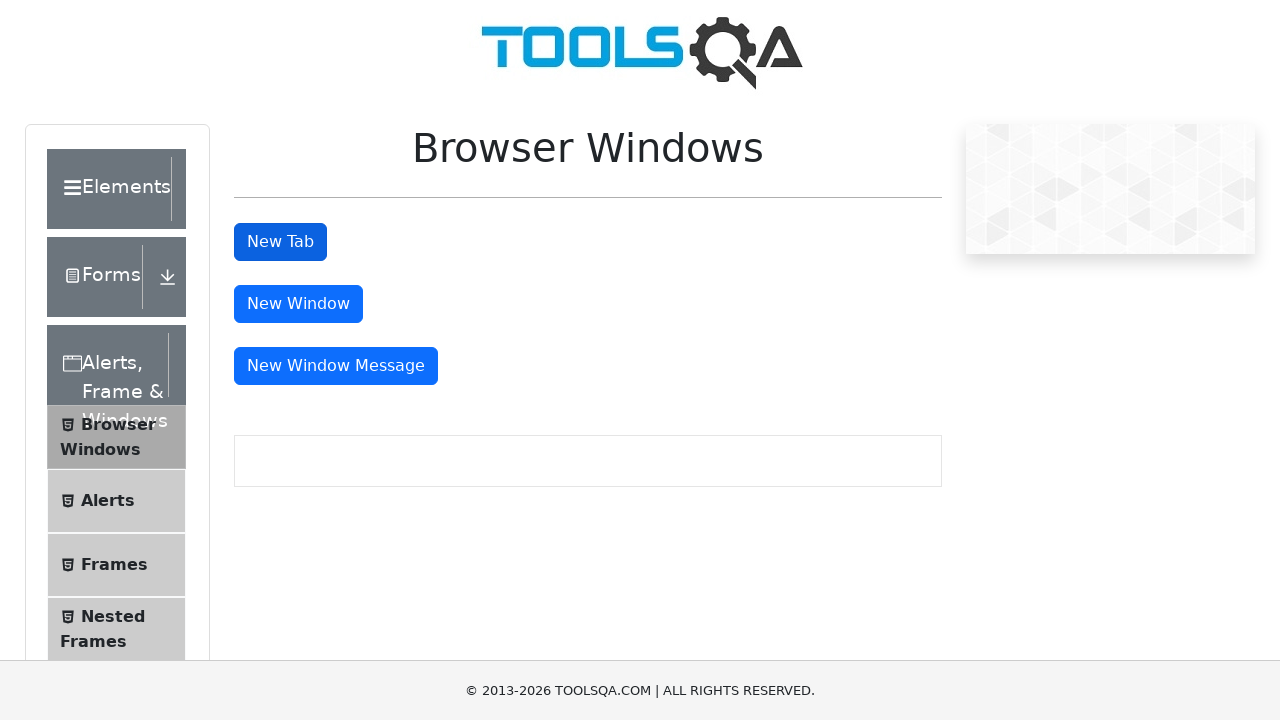

Retrieved all open pages/tabs from context
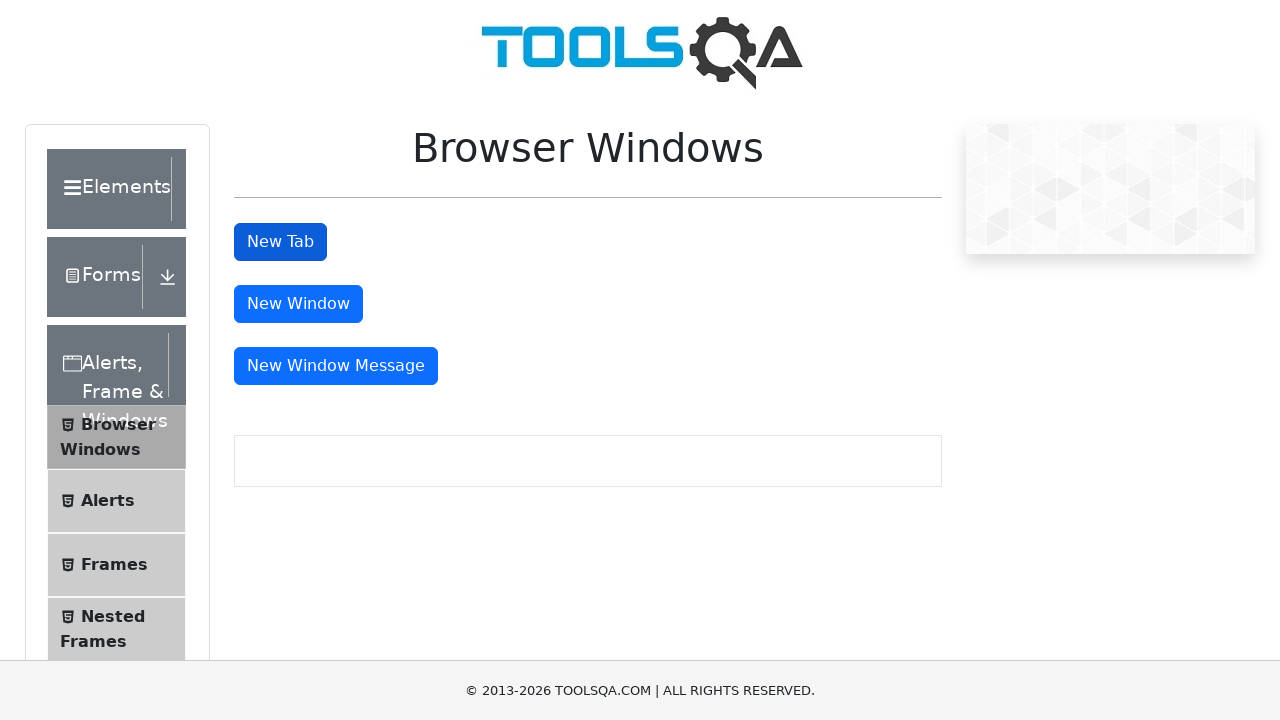

Accessed newly opened tab from list of pages
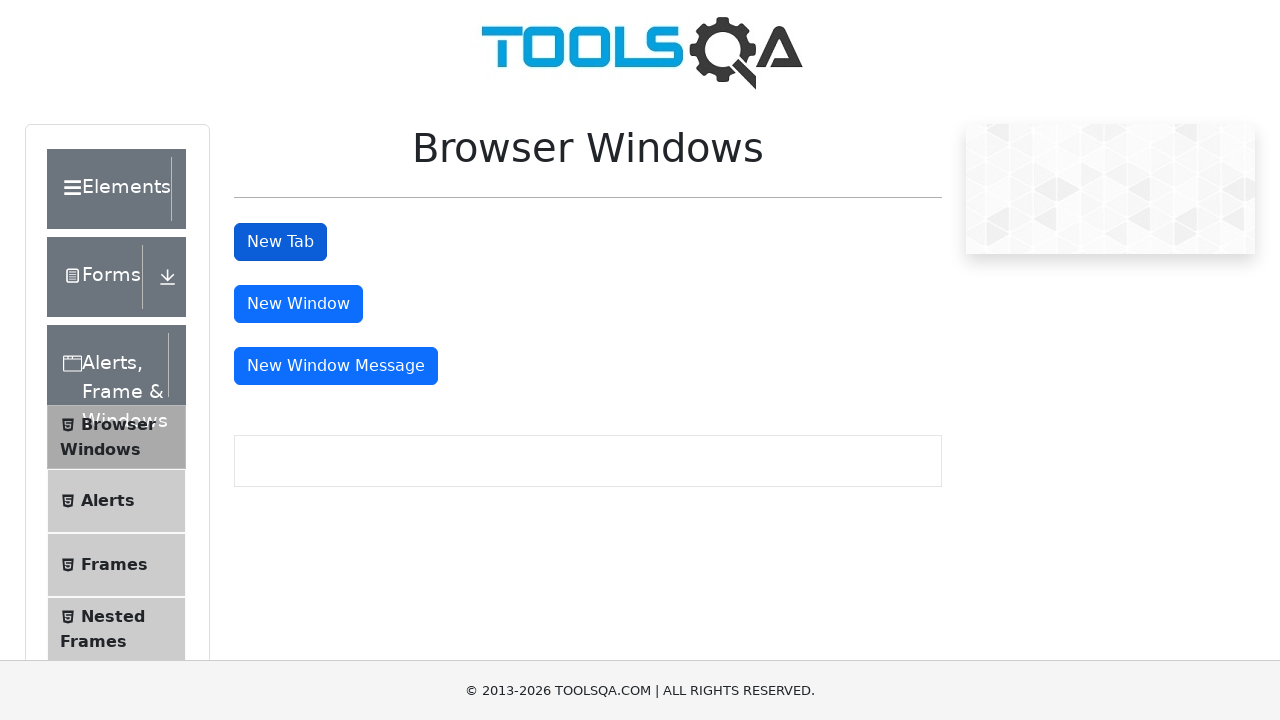

Waited for sample heading element to load in new tab
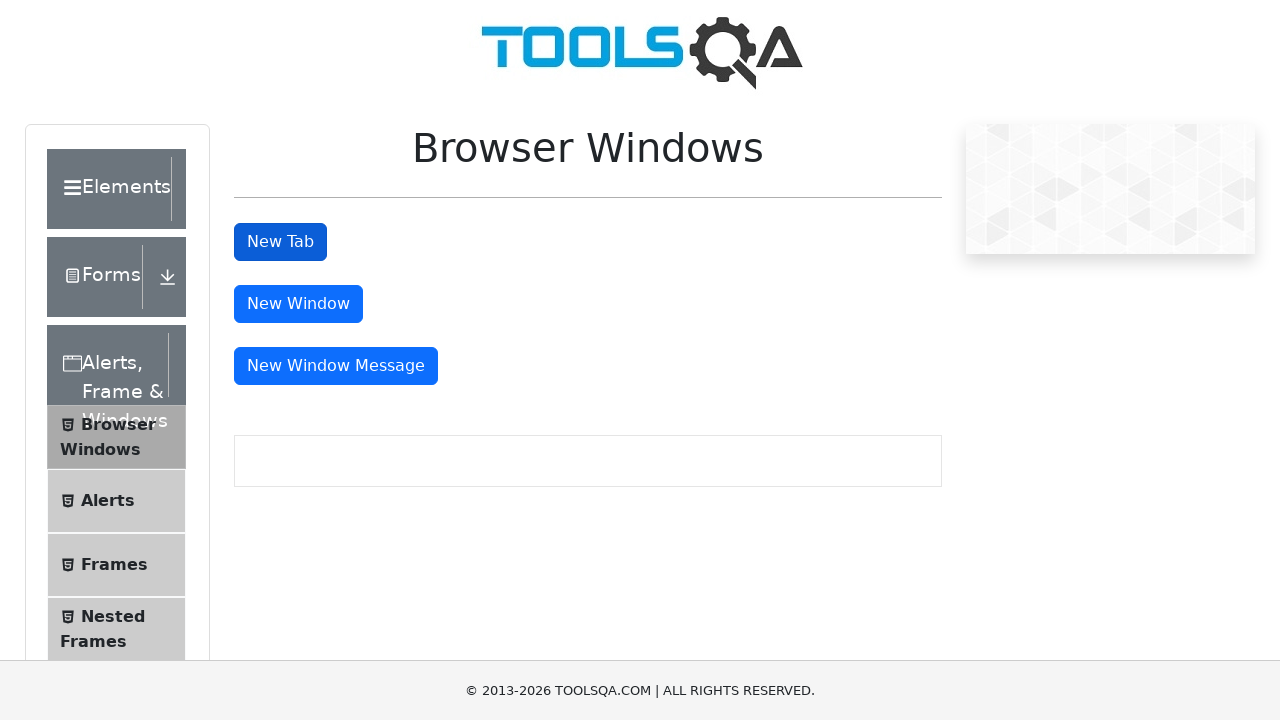

Retrieved heading text from child tab: 'This is a sample page'
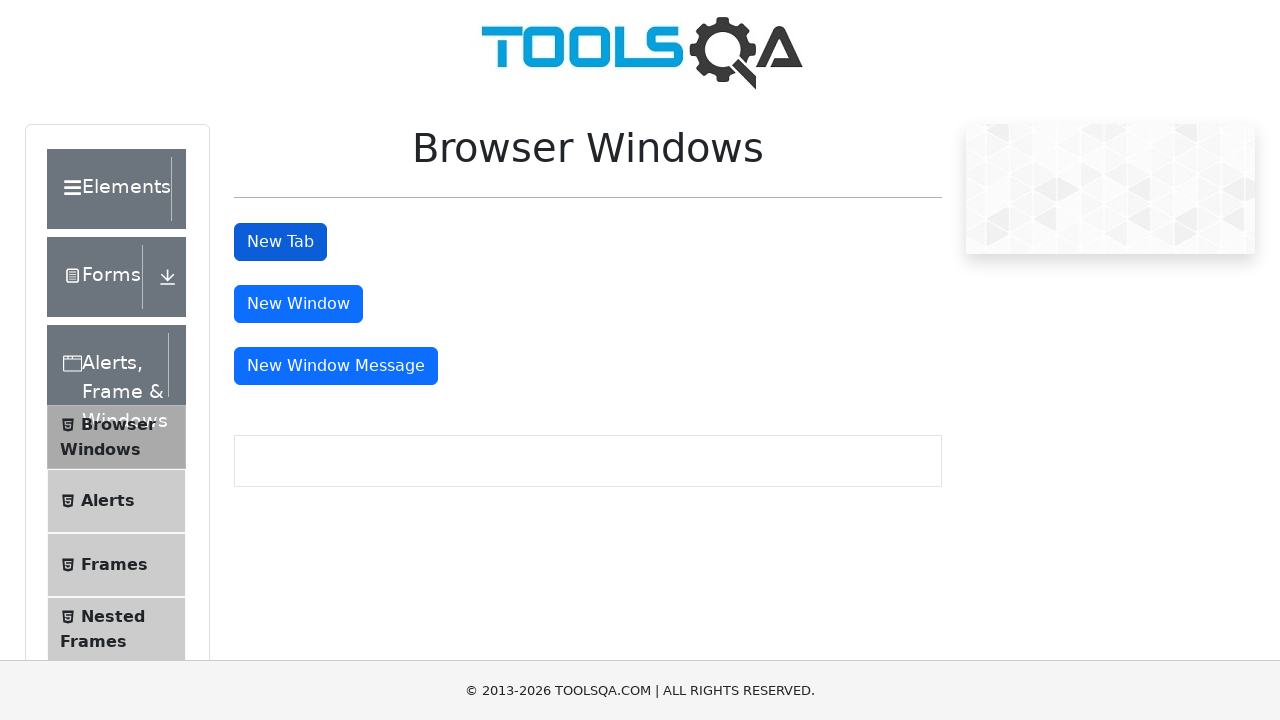

Accessed original parent tab from list of pages
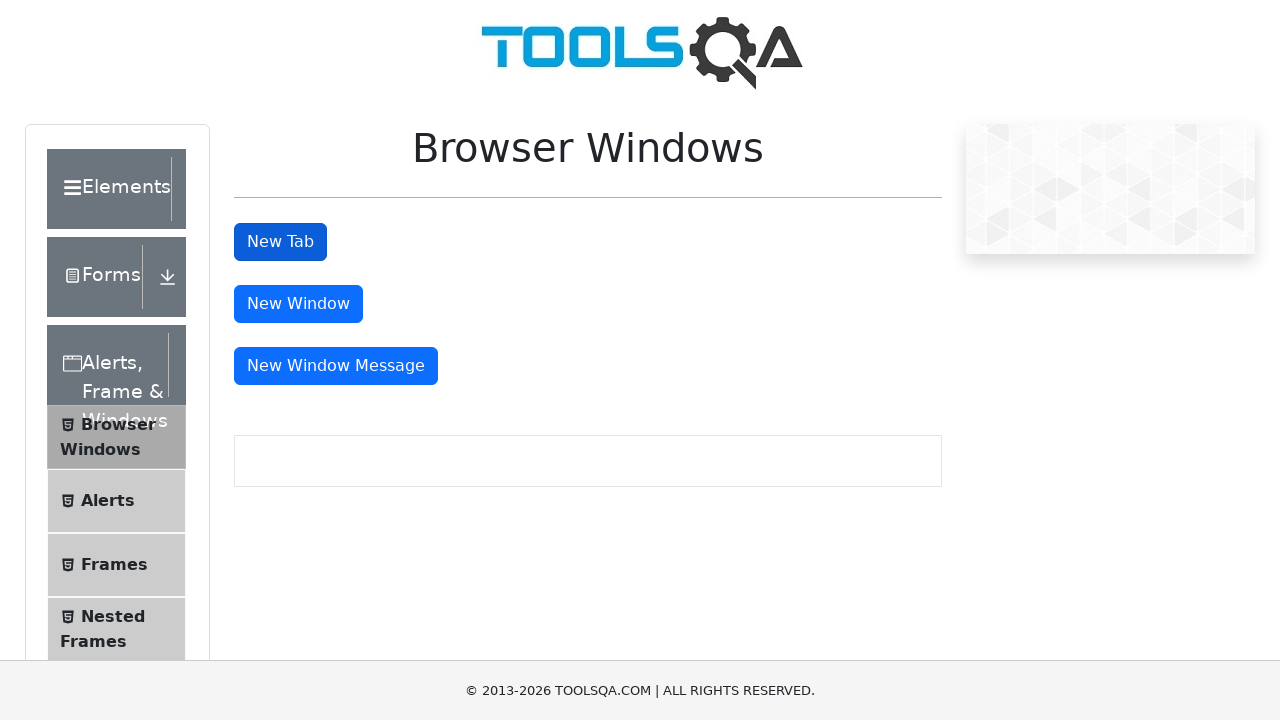

Switched focus back to original parent tab
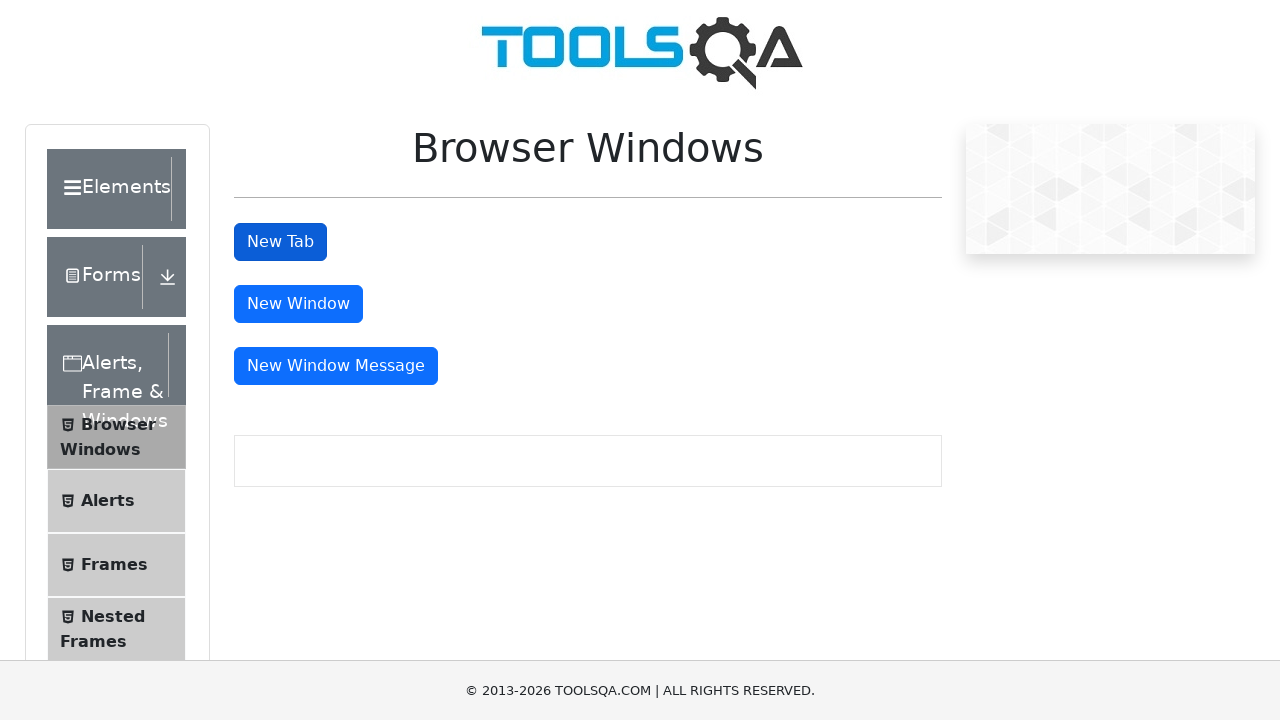

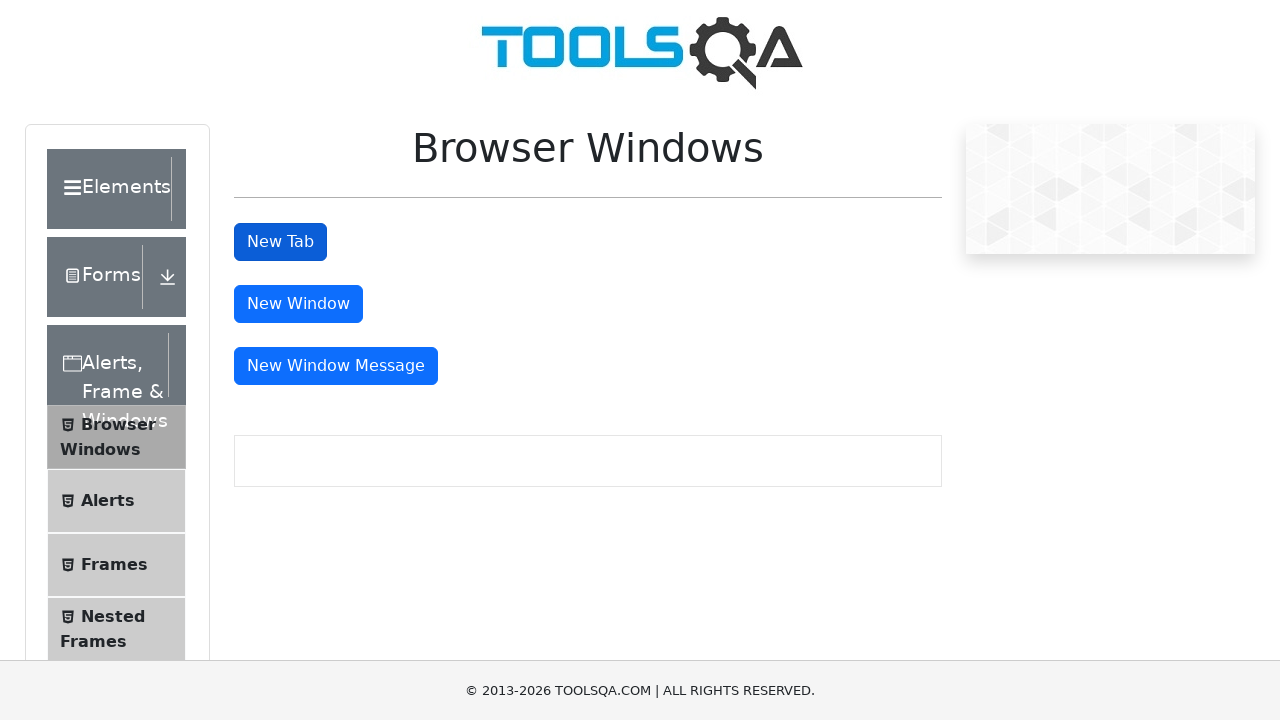